Tests radio button interactions on a practice page including selecting a favorite browser, toggling an unselectable radio button, checking default selection state, and selecting an age group if not already selected.

Starting URL: https://www.leafground.com/radio.xhtml

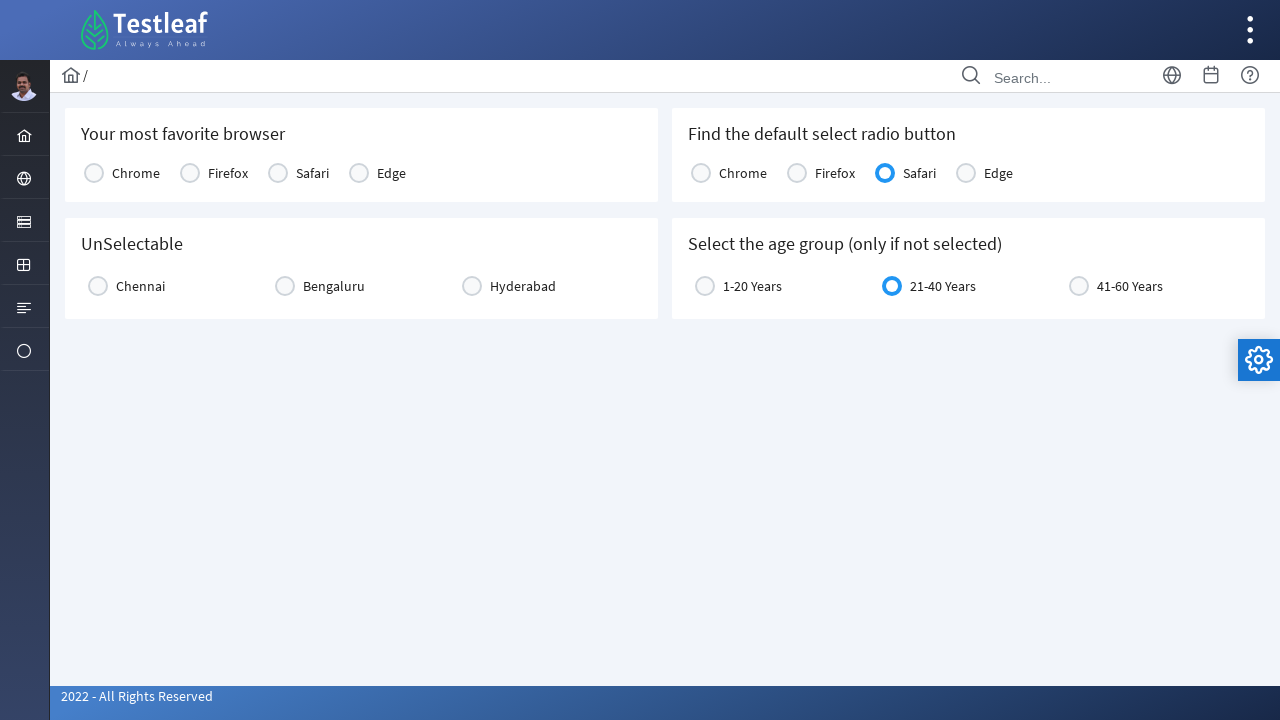

Clicked Chrome radio button to select as favorite browser at (136, 173) on xpath=(//label[text()='Chrome'])[1]
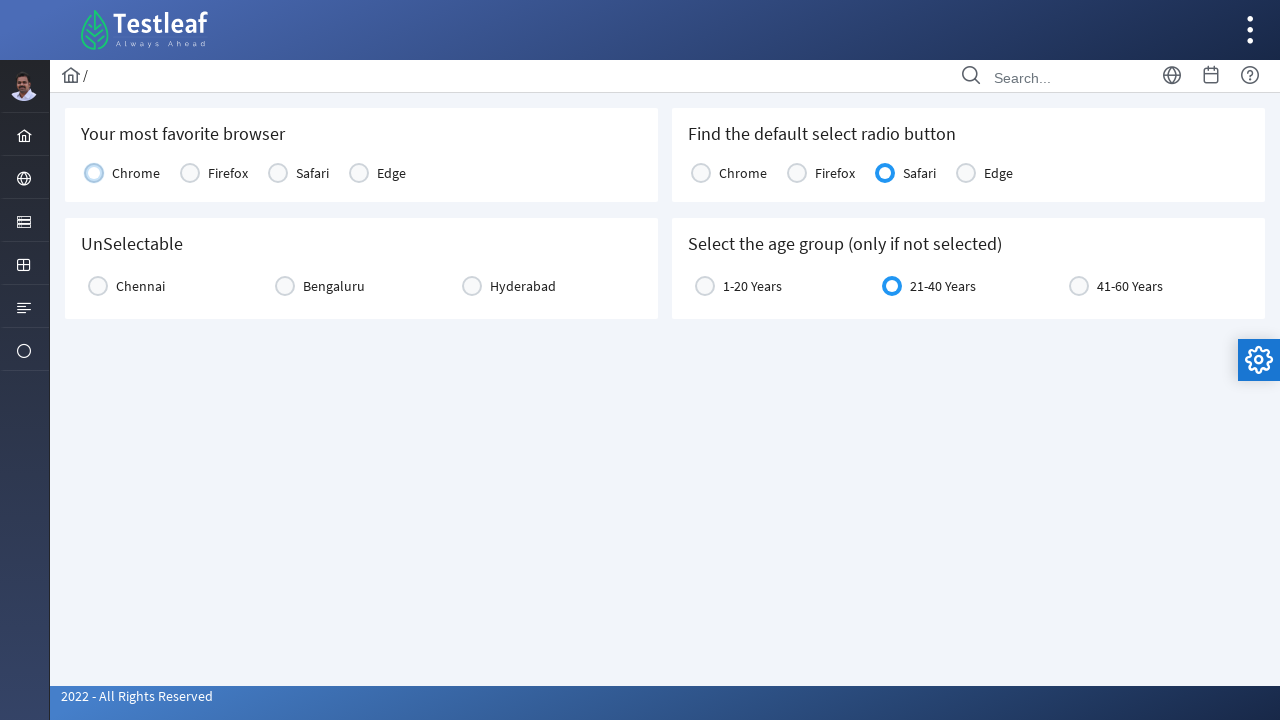

Located favorite browser radio button element
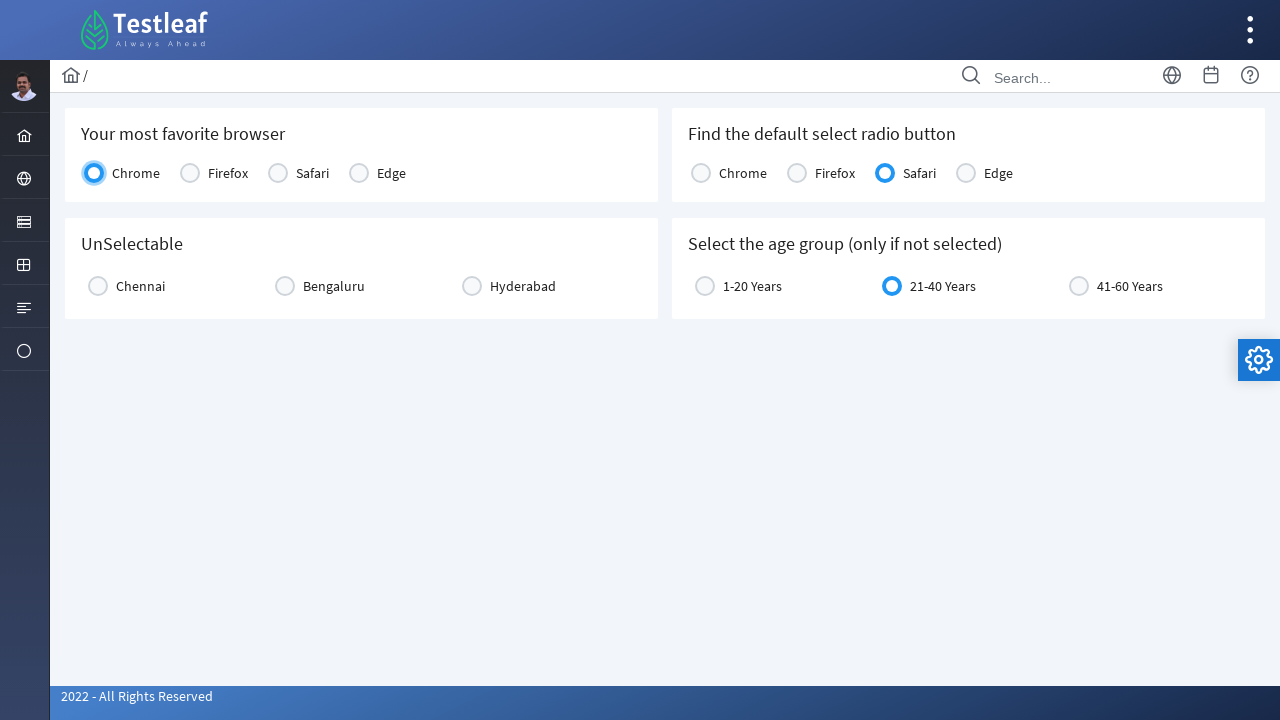

Verified that favorite browser radio button is checked
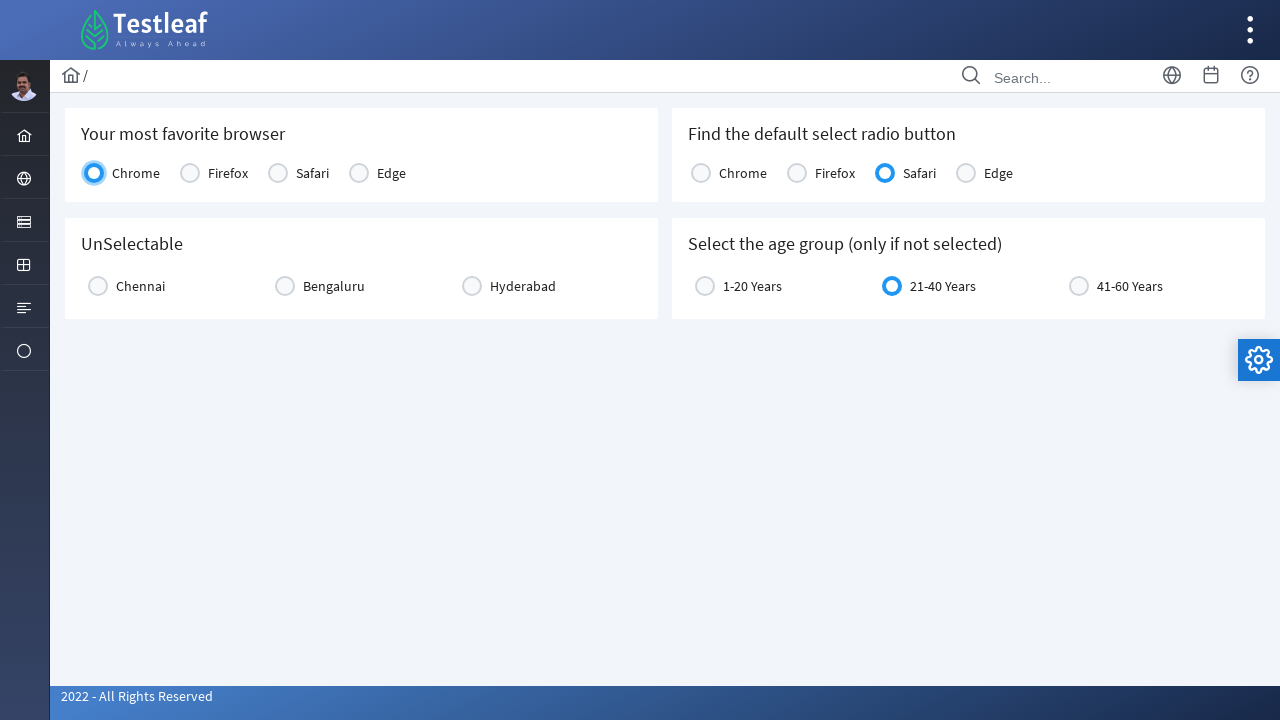

Located Chennai unselectable radio button
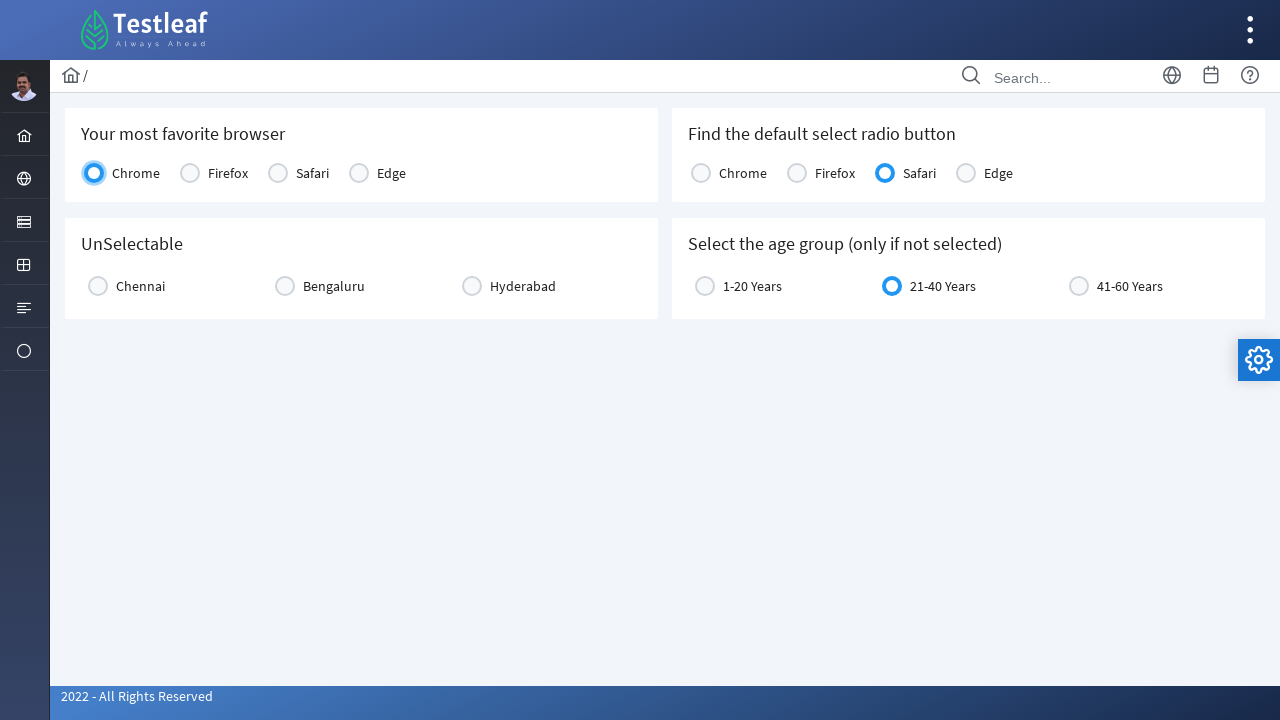

Clicked Chennai unselectable radio button at (140, 286) on xpath=//label[text()='Chennai']
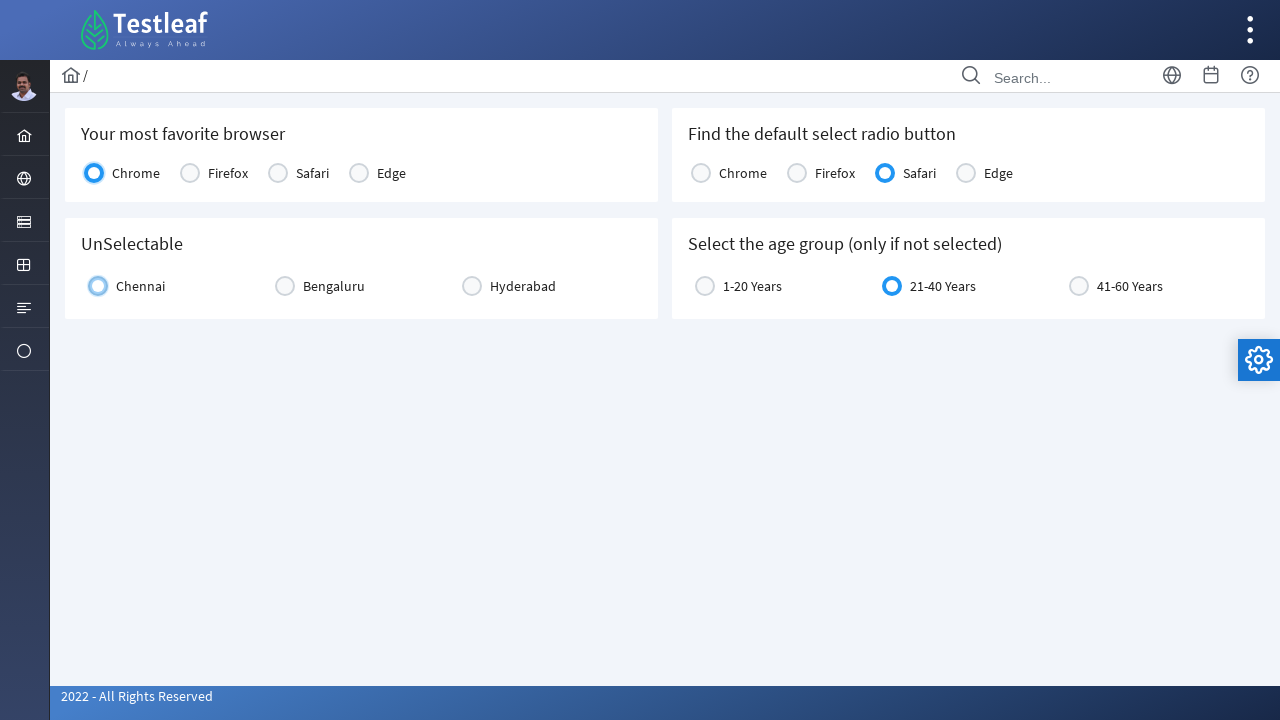

Clicked Chennai radio button again to attempt unselection at (140, 286) on xpath=//label[text()='Chennai']
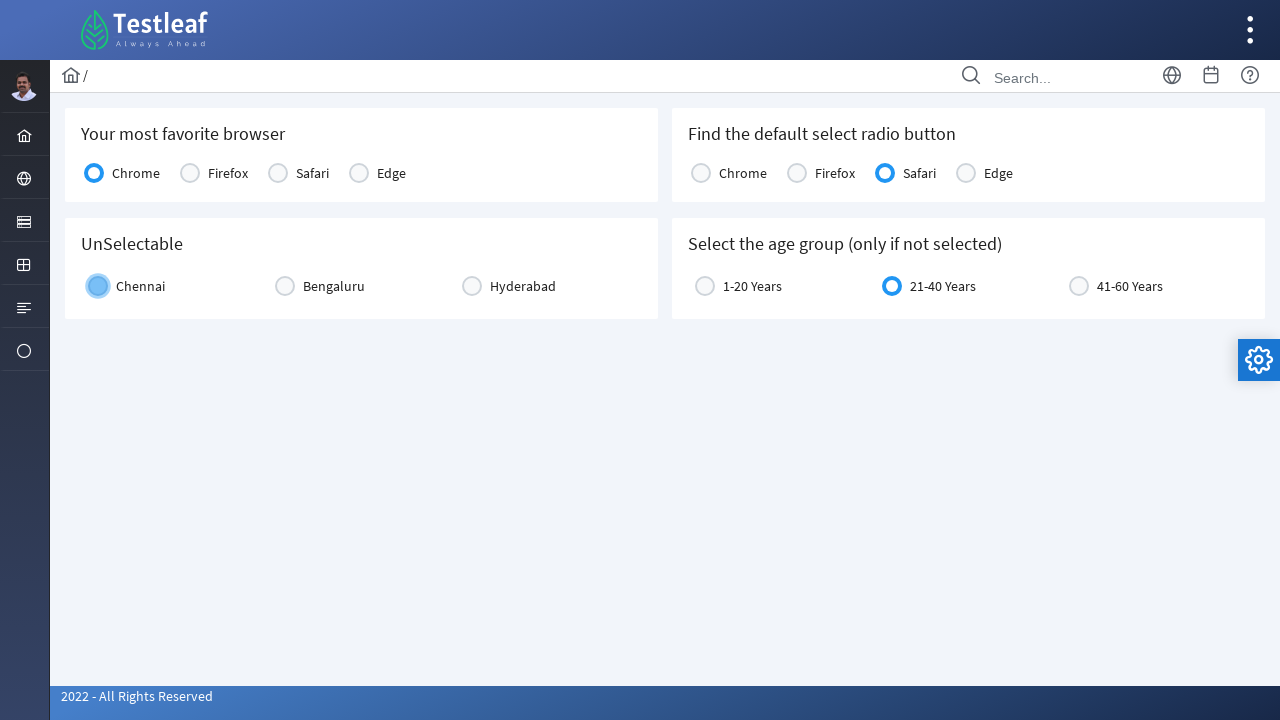

Located unselectable radio button element
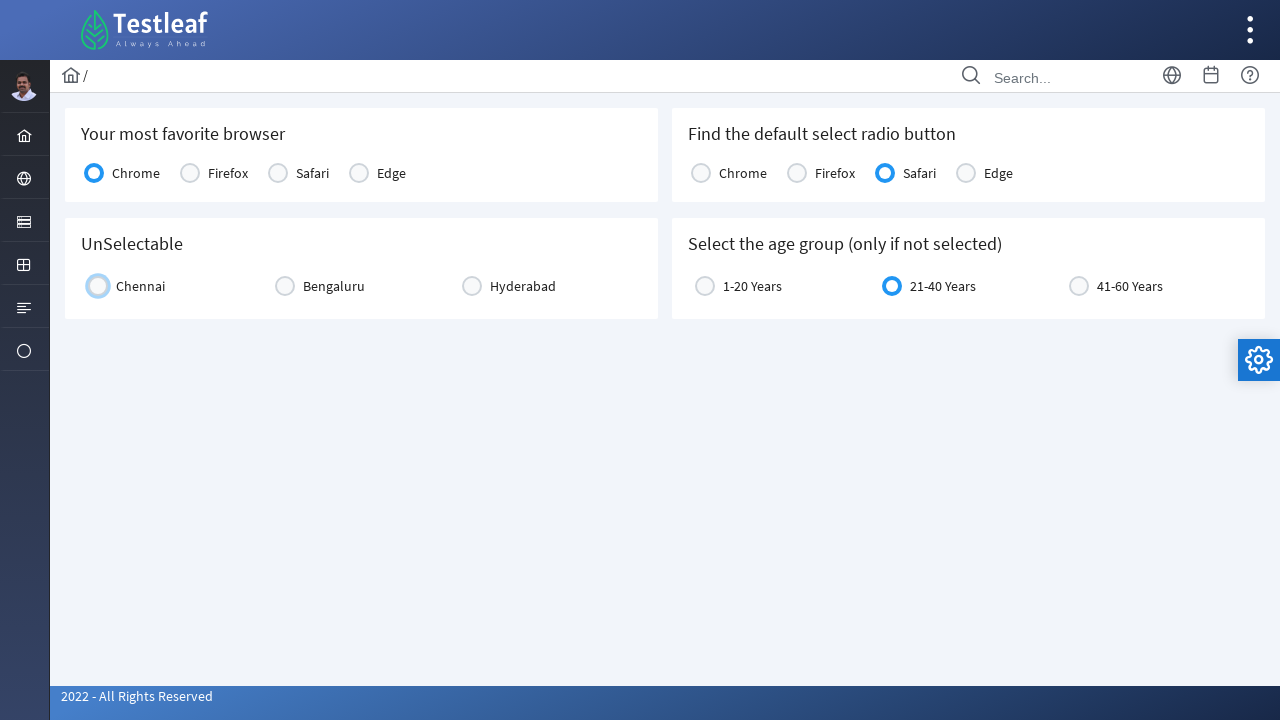

Verified unselectable radio button state (disabled)
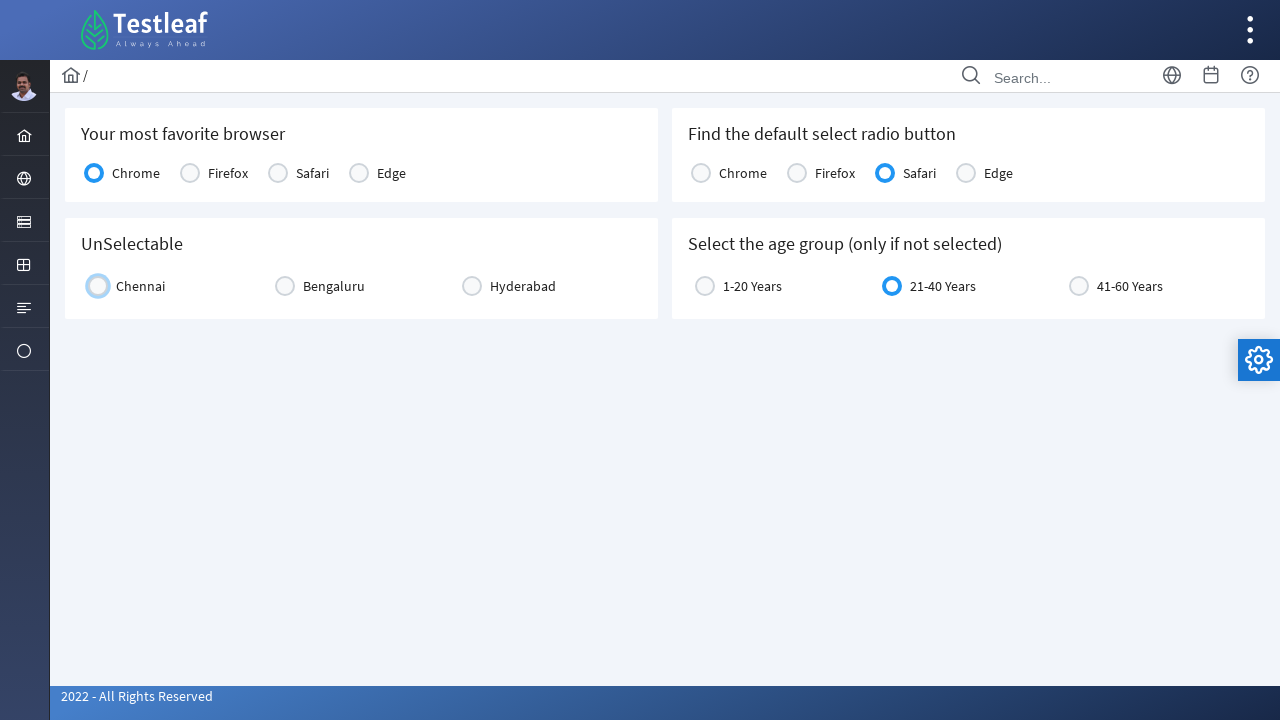

Located default radio button element
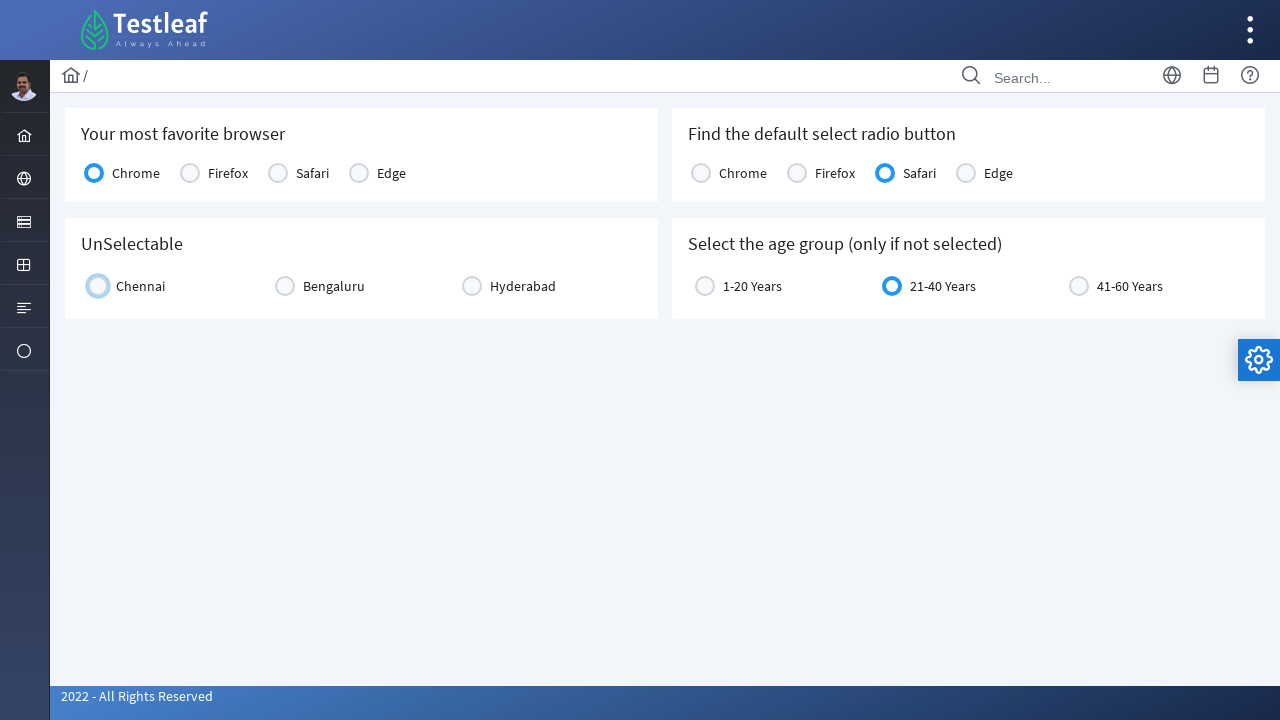

Checked default radio button initial selection state
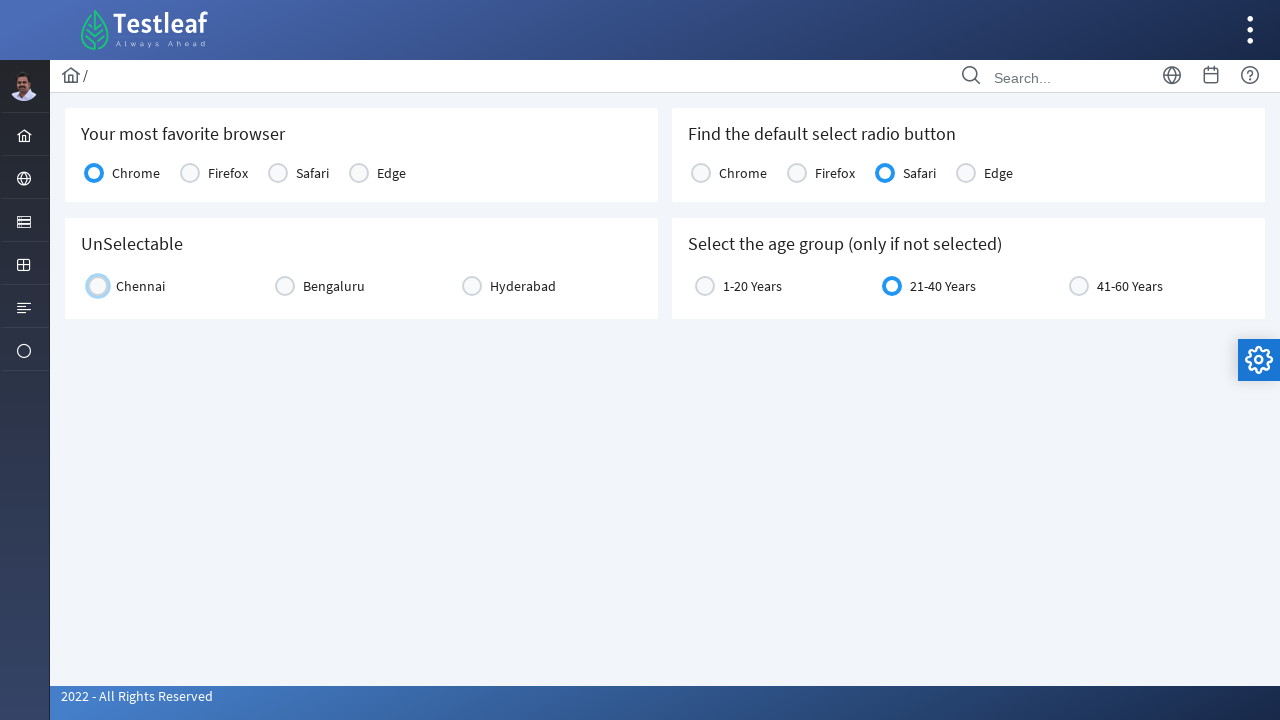

Located age group radio button (21-40 Years)
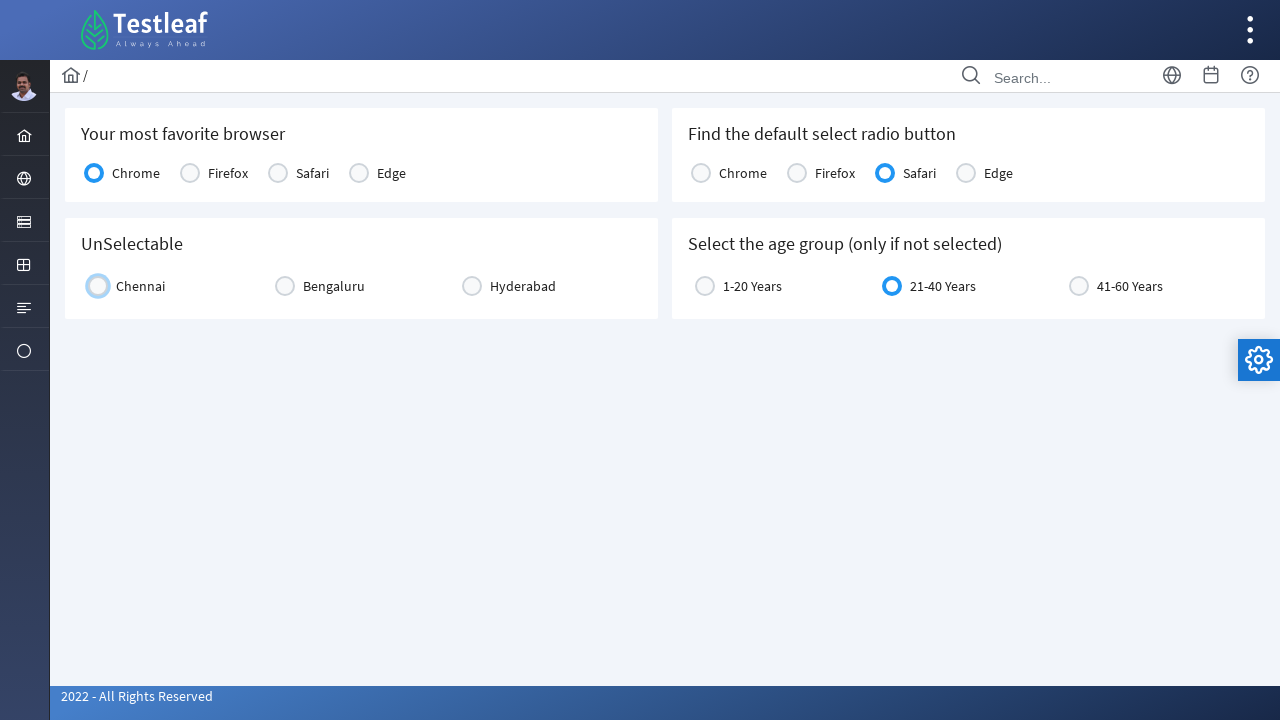

Completed all radio button interactions and validations
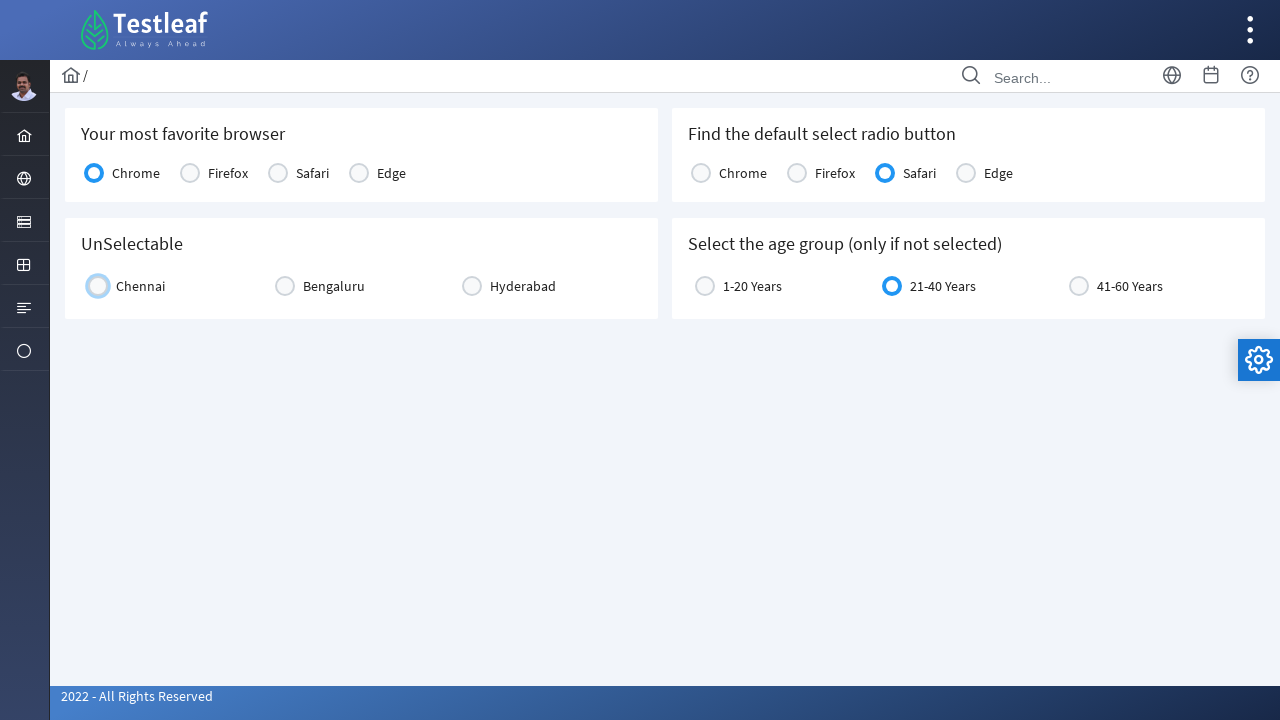

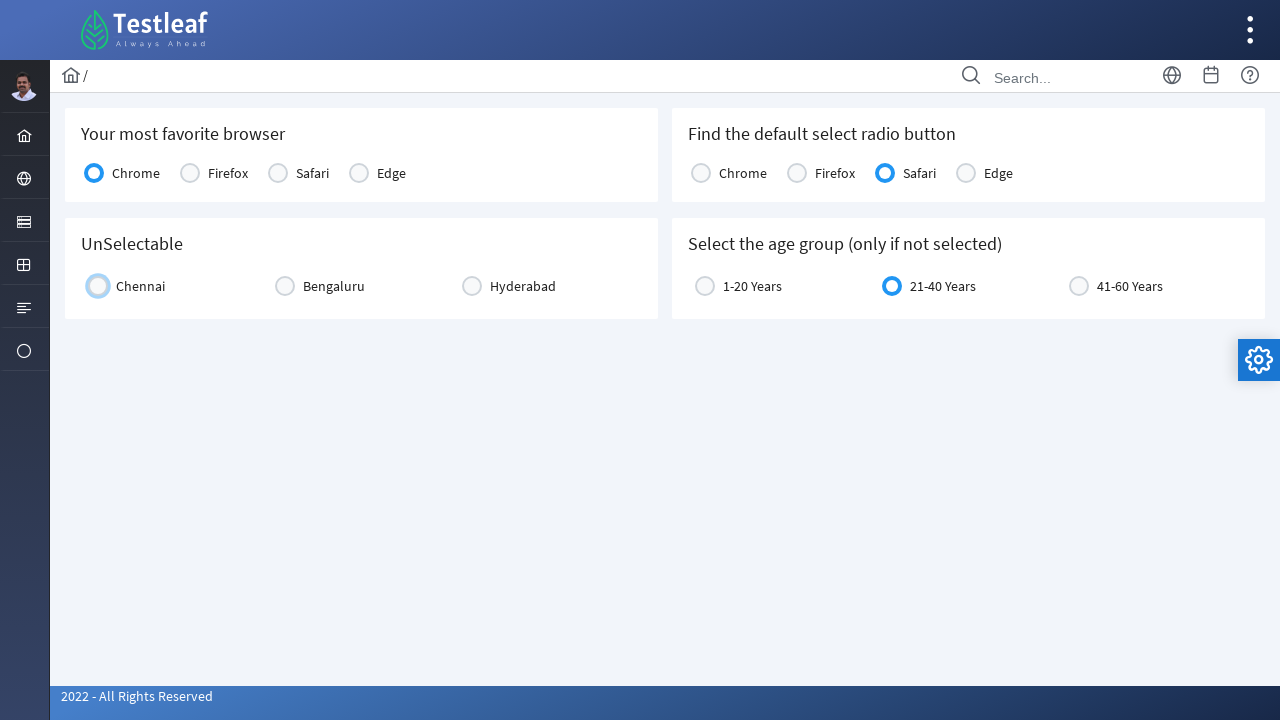